Tests file download functionality by navigating to W3Schools tryit page, switching to an iframe, and clicking on a download link

Starting URL: https://www.w3schools.com/tags/tryit.asp?filename=tryhtml5_a_download

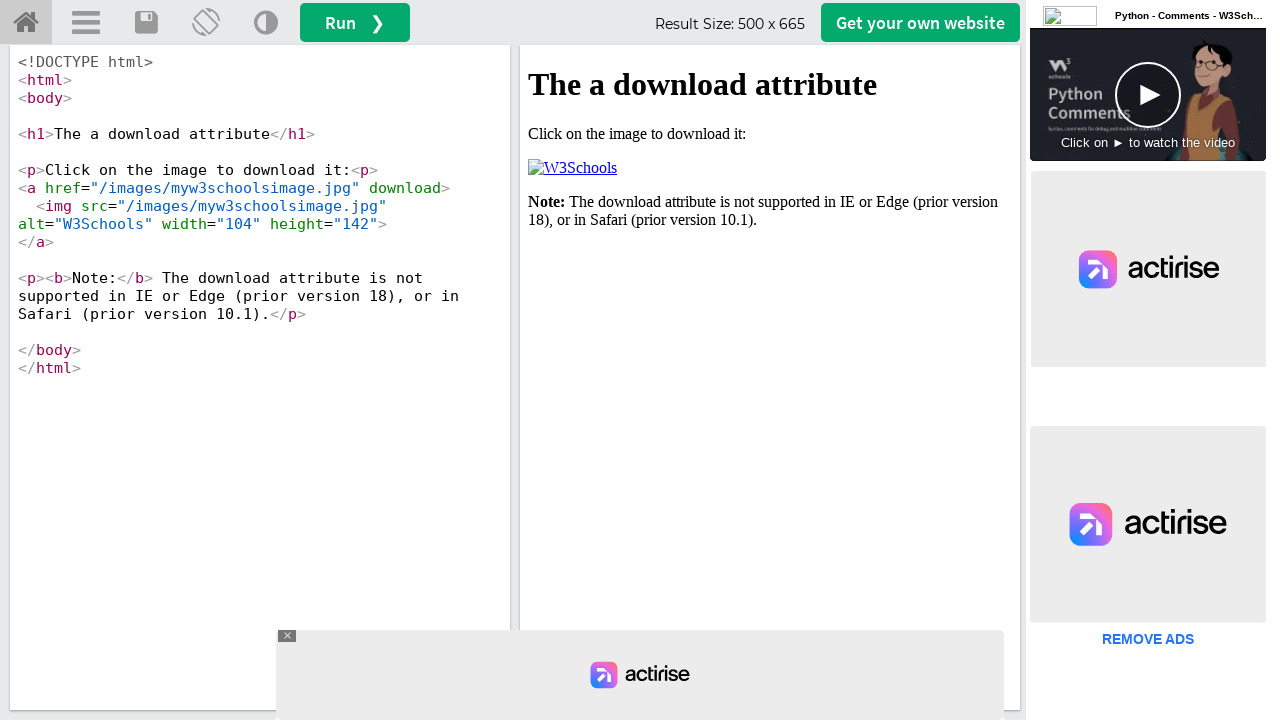

Waited for page to load with networkidle state
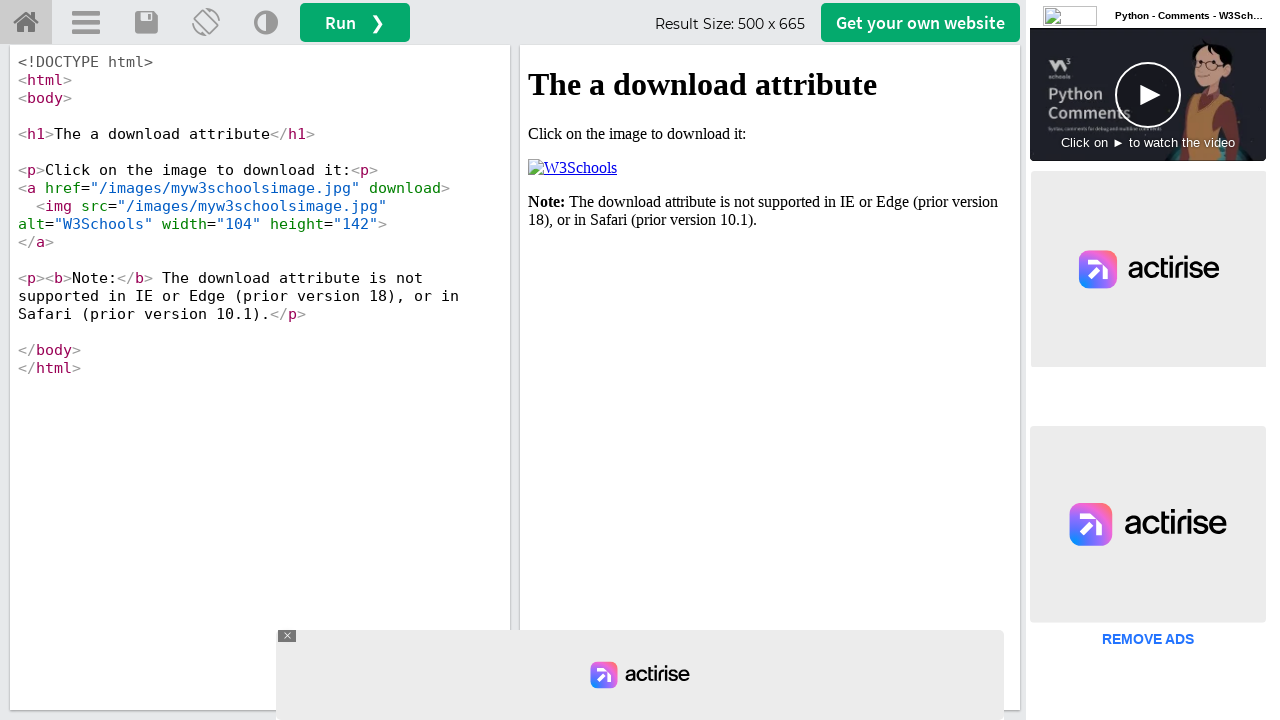

Located the iframe containing the download example
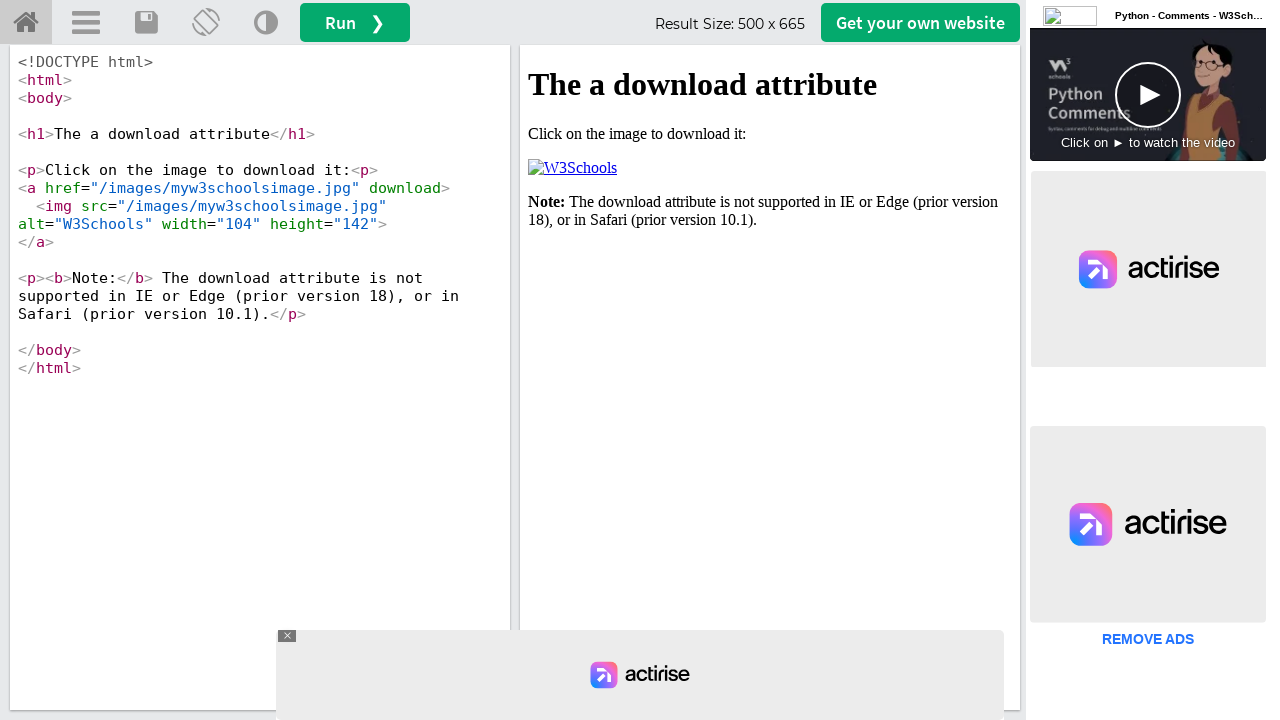

Clicked on the download link/image inside the iframe at (572, 168) on xpath=//iframe >> nth=0 >> internal:control=enter-frame >> xpath=//p[2]/a/img
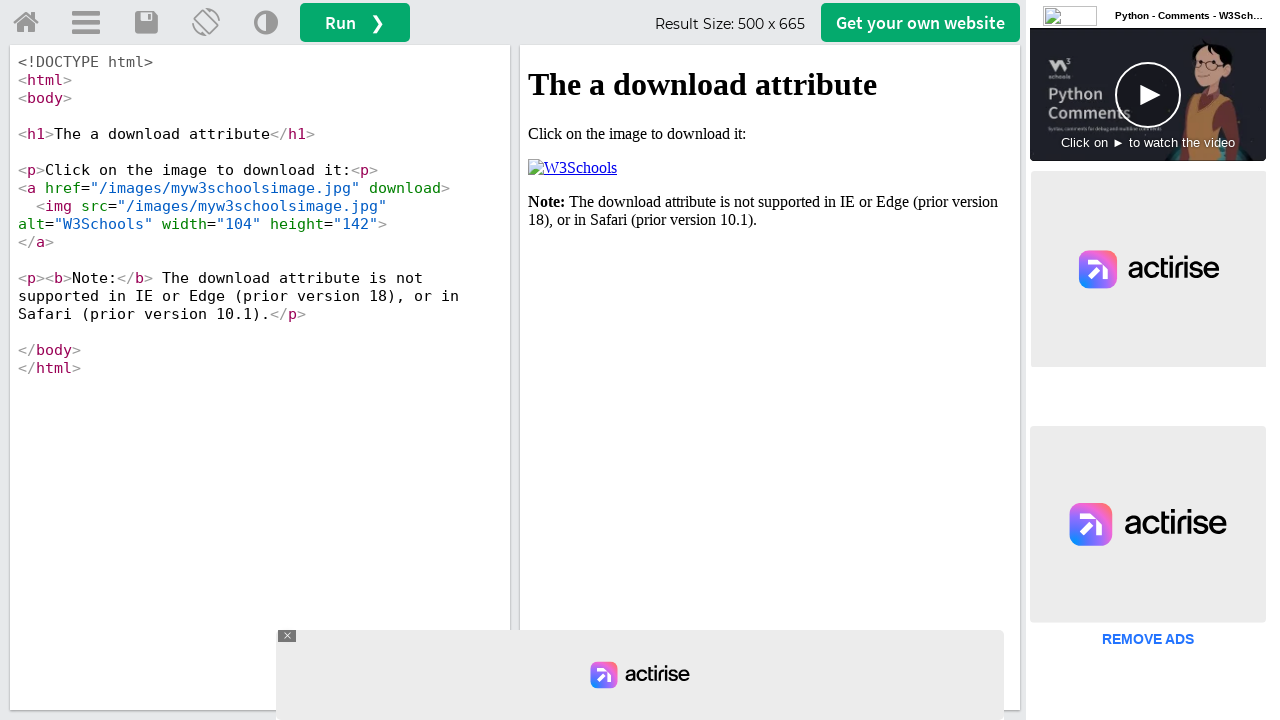

Waited 3 seconds for download to initiate
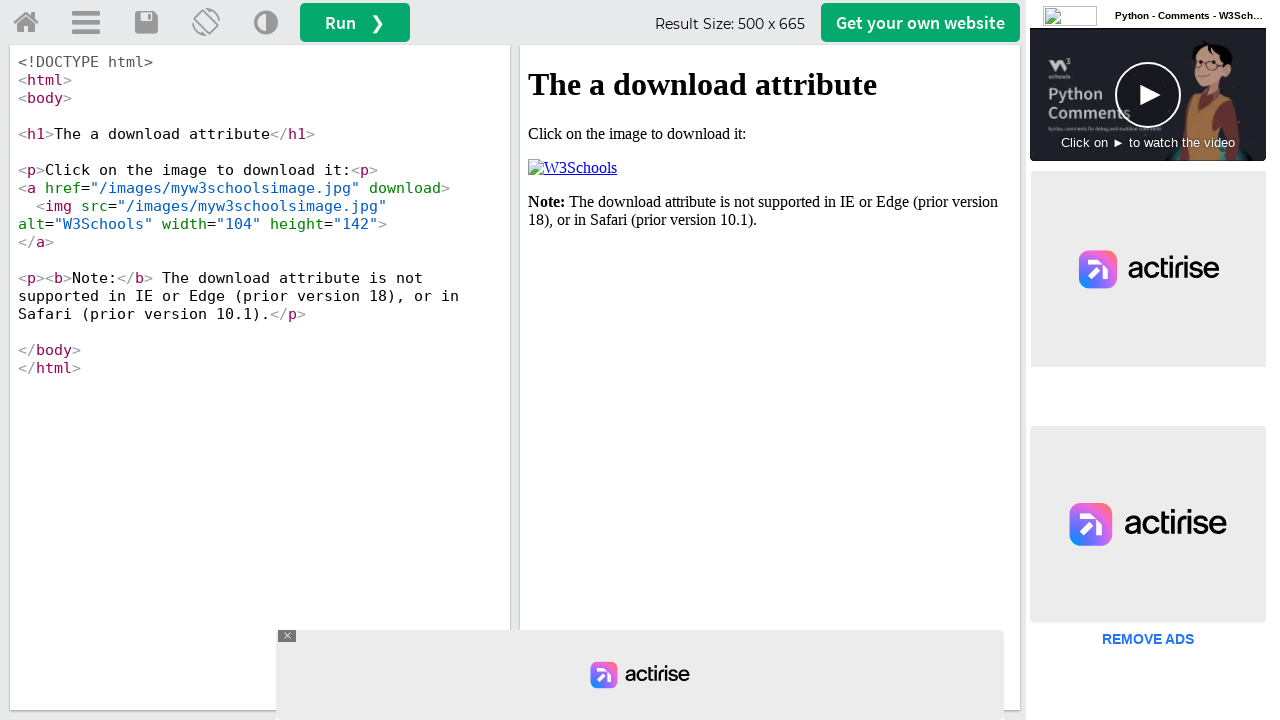

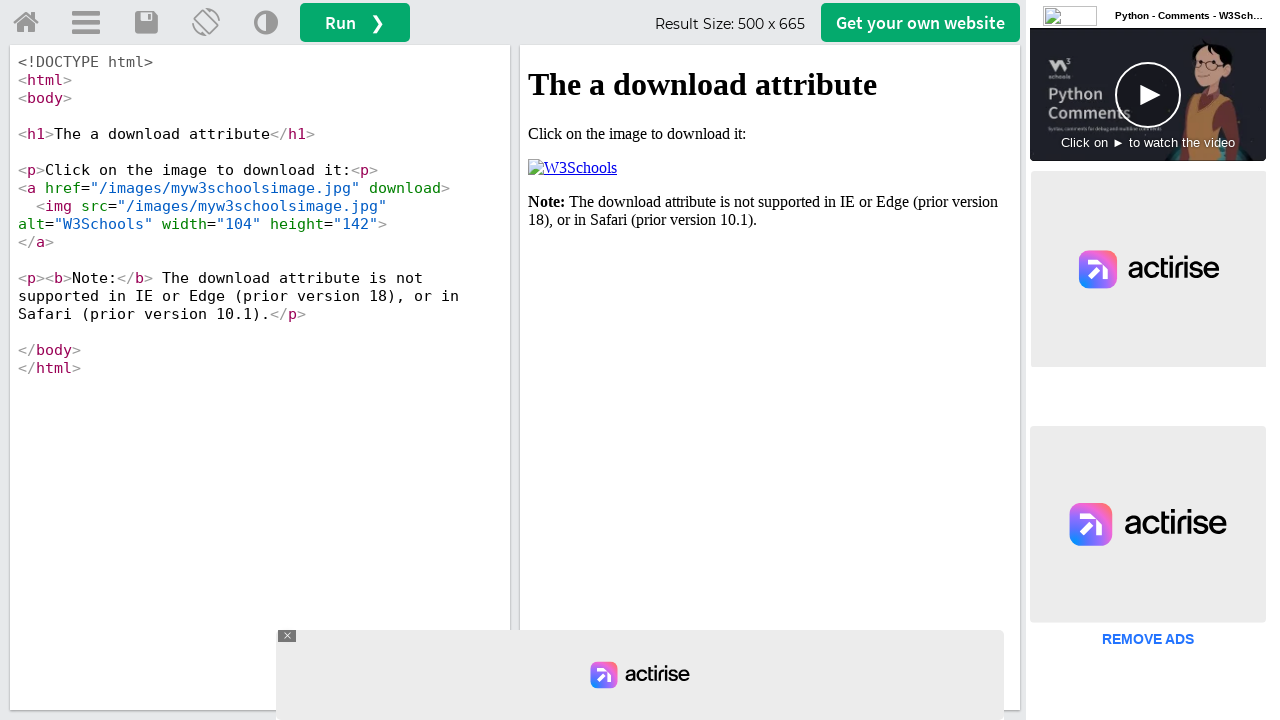